Navigates to an automation practice page and fills a name input field using fluent wait to ensure the element is available

Starting URL: https://rahulshettyacademy.com/AutomationPractice/

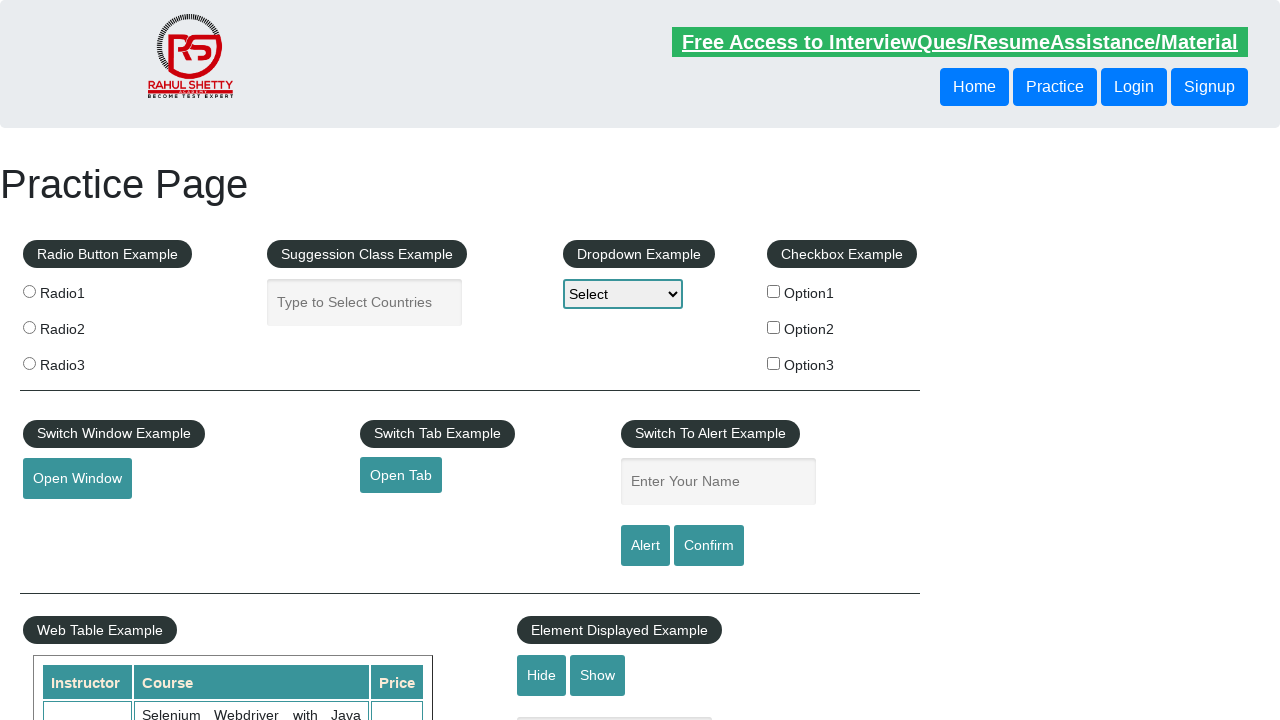

Waited for name input field to be available
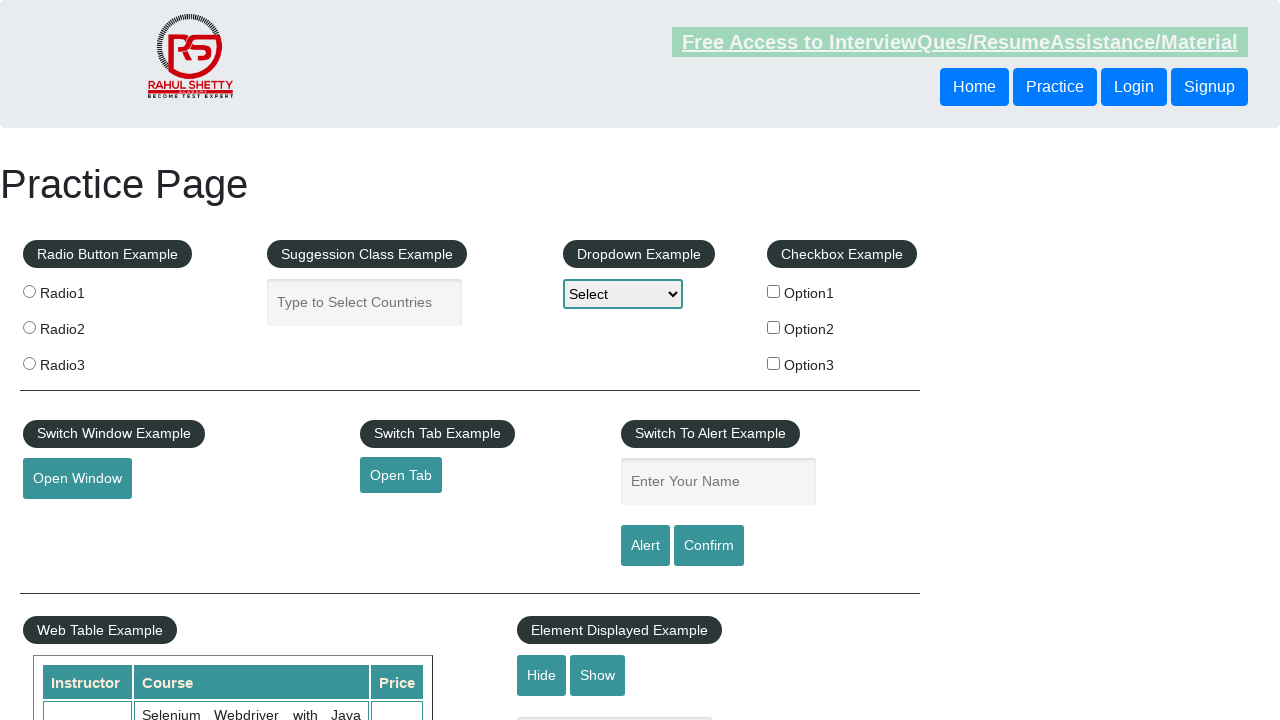

Filled name input field with 'Prashant Shivaji More' on #name
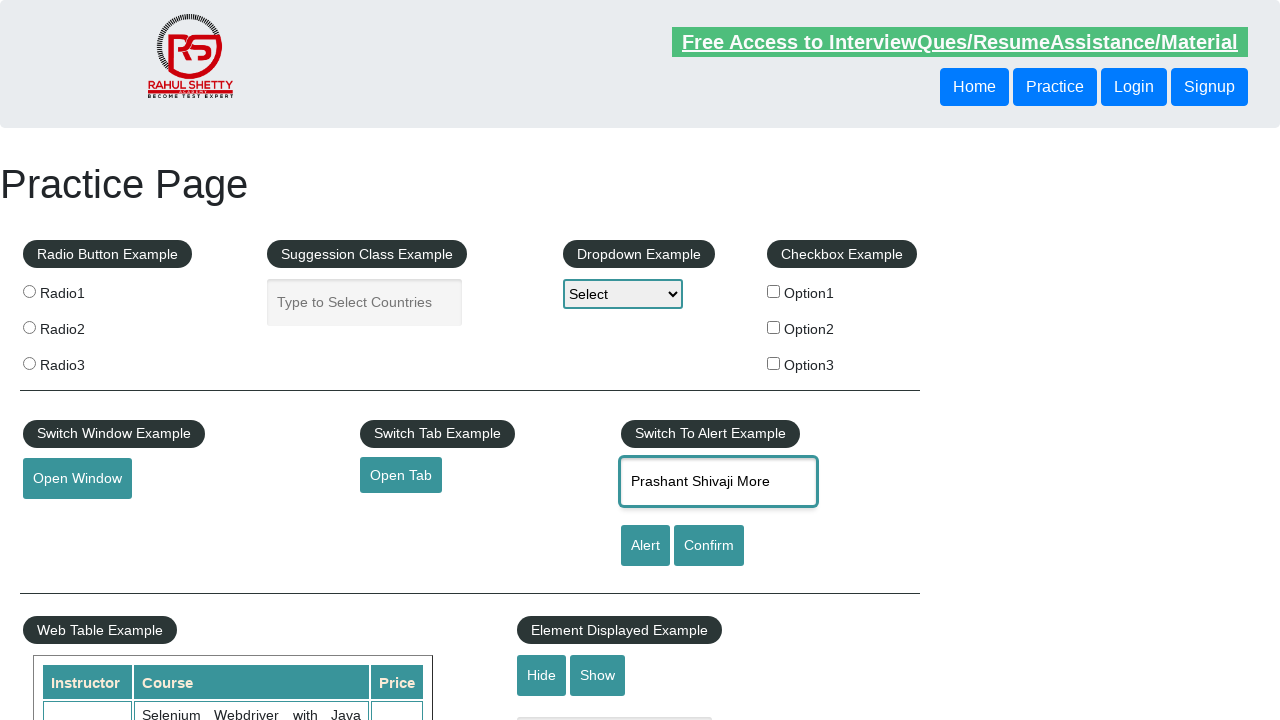

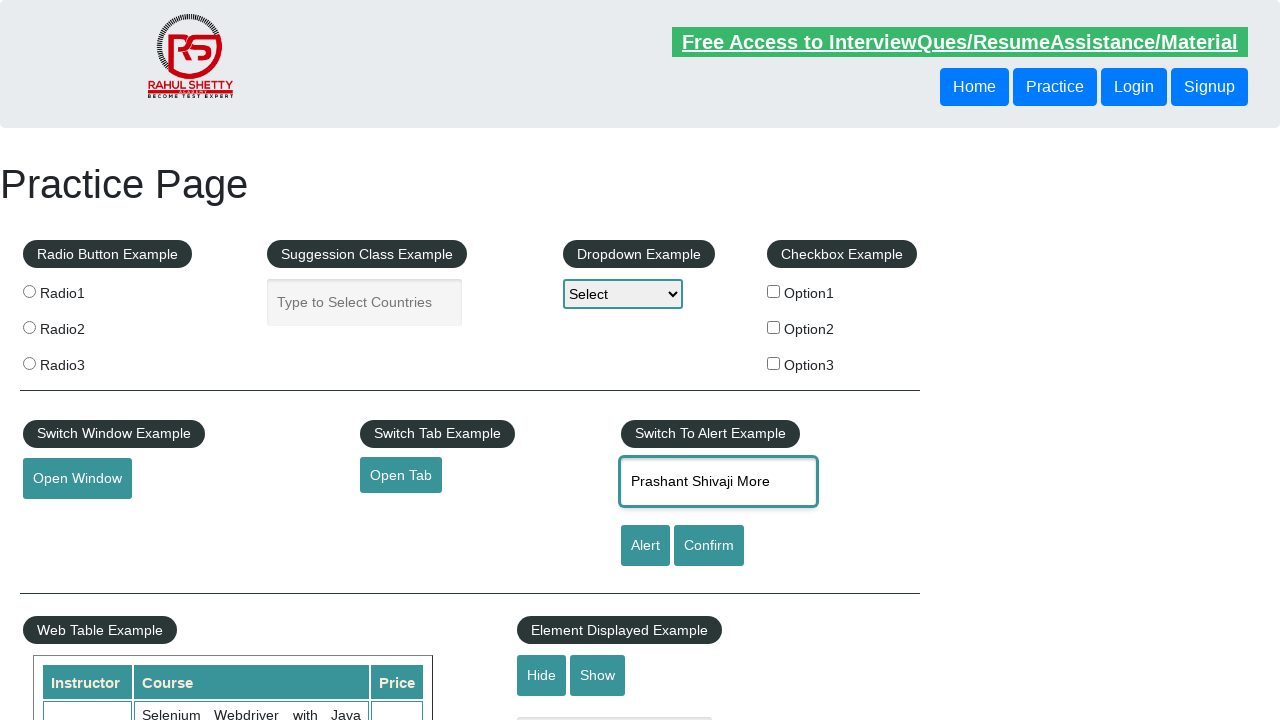